Tests navigation to W3Schools HTML tables page and verifies that a specific table cell contains the expected contact name "Maria Anders" by extracting text from the table.

Starting URL: https://www.w3schools.com/html/html_tables.asp

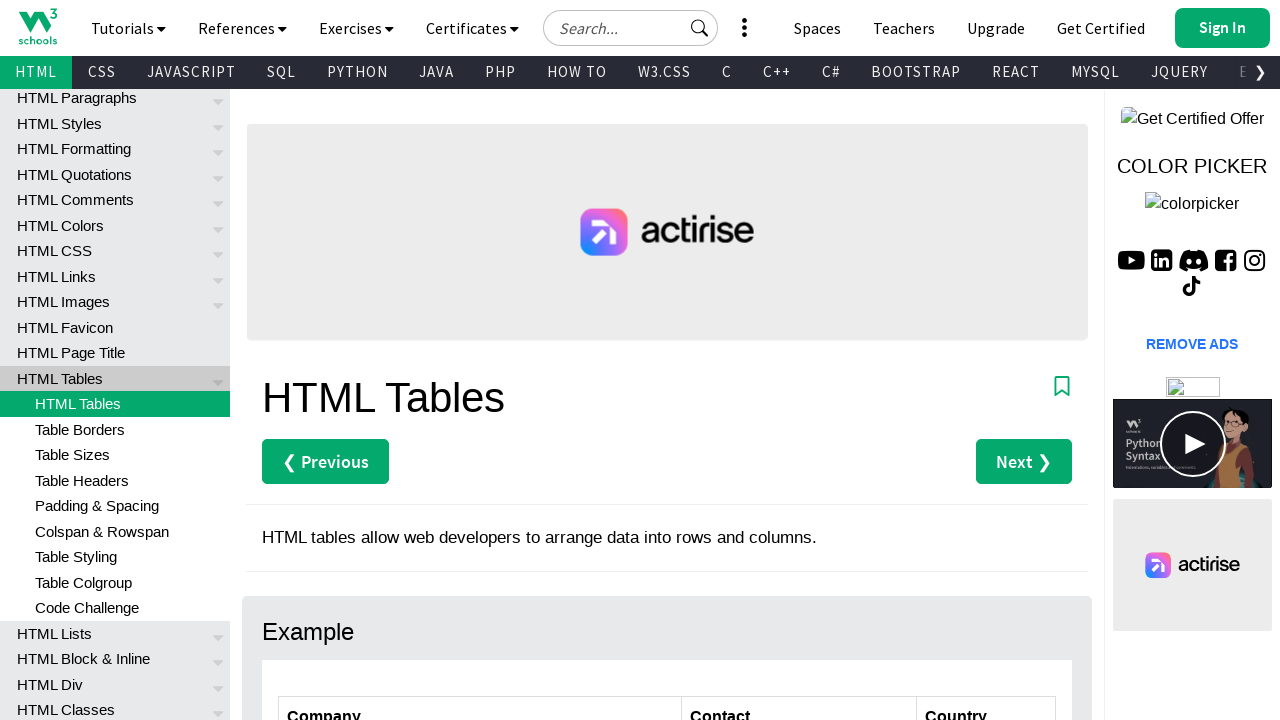

Navigated to W3Schools HTML tables page
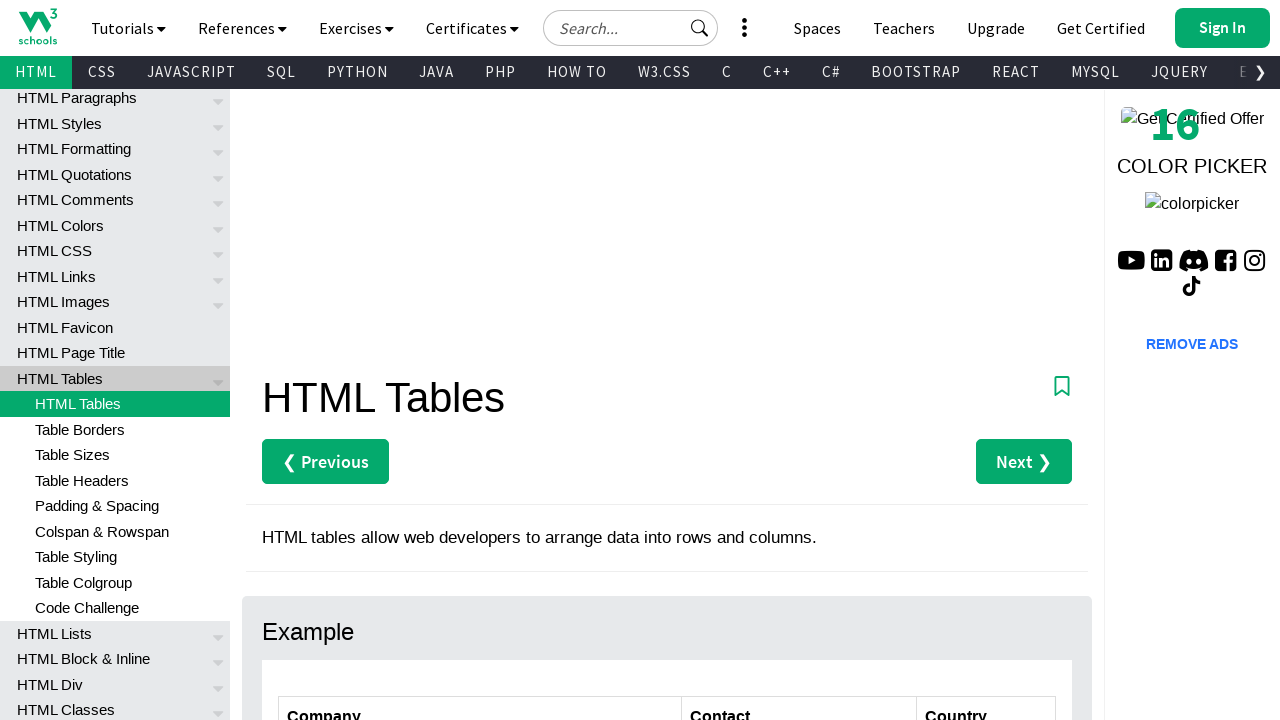

Customers table is visible
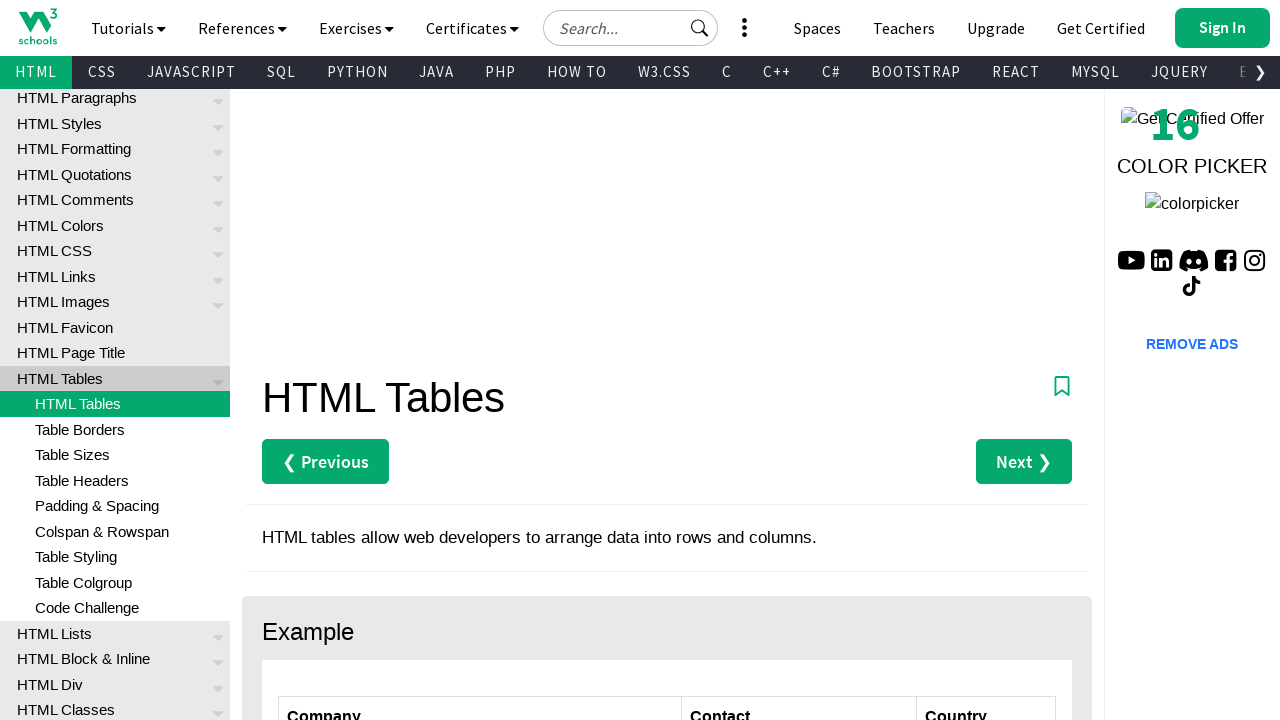

Extracted text from second row, second column of customers table
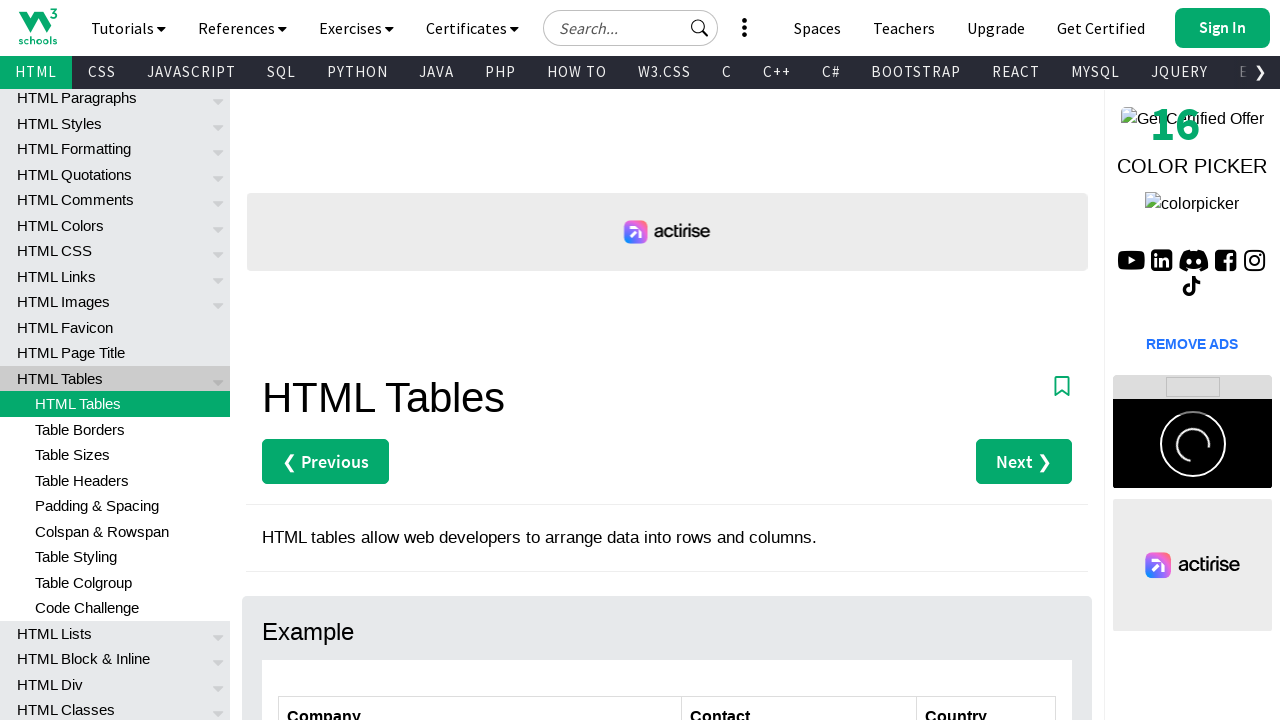

Verified that table cell contains expected contact name 'Maria Anders'
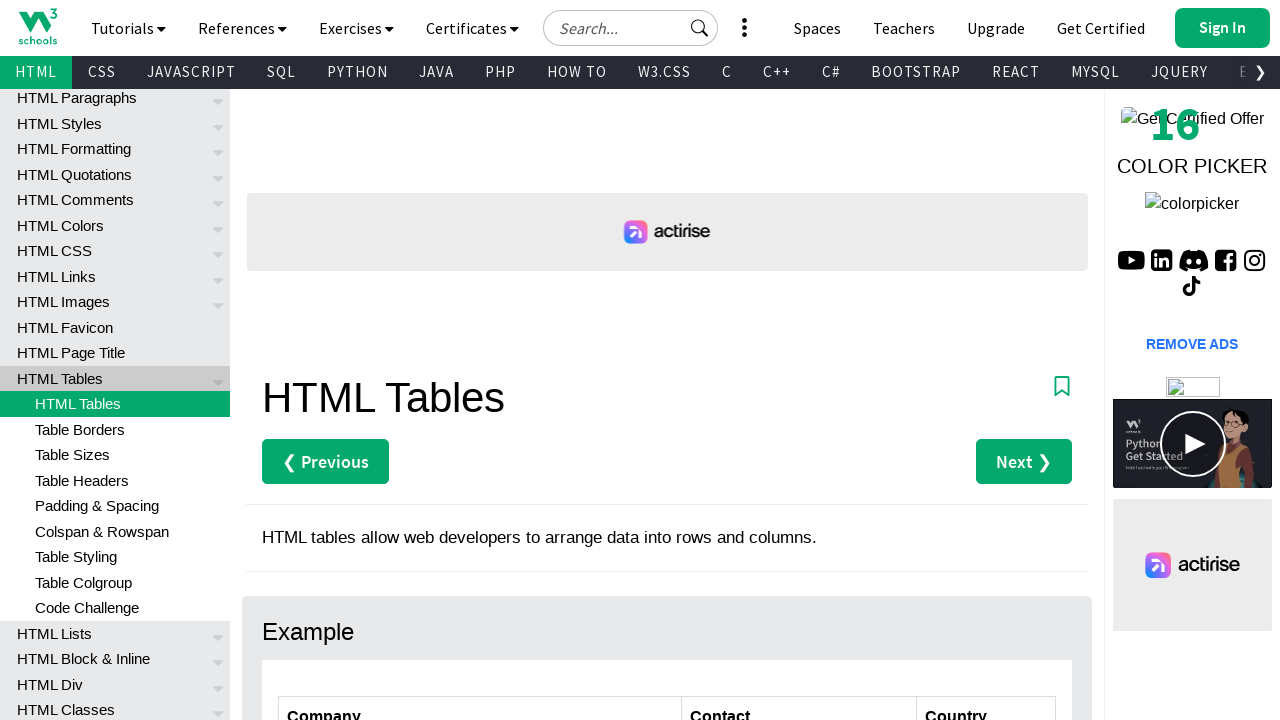

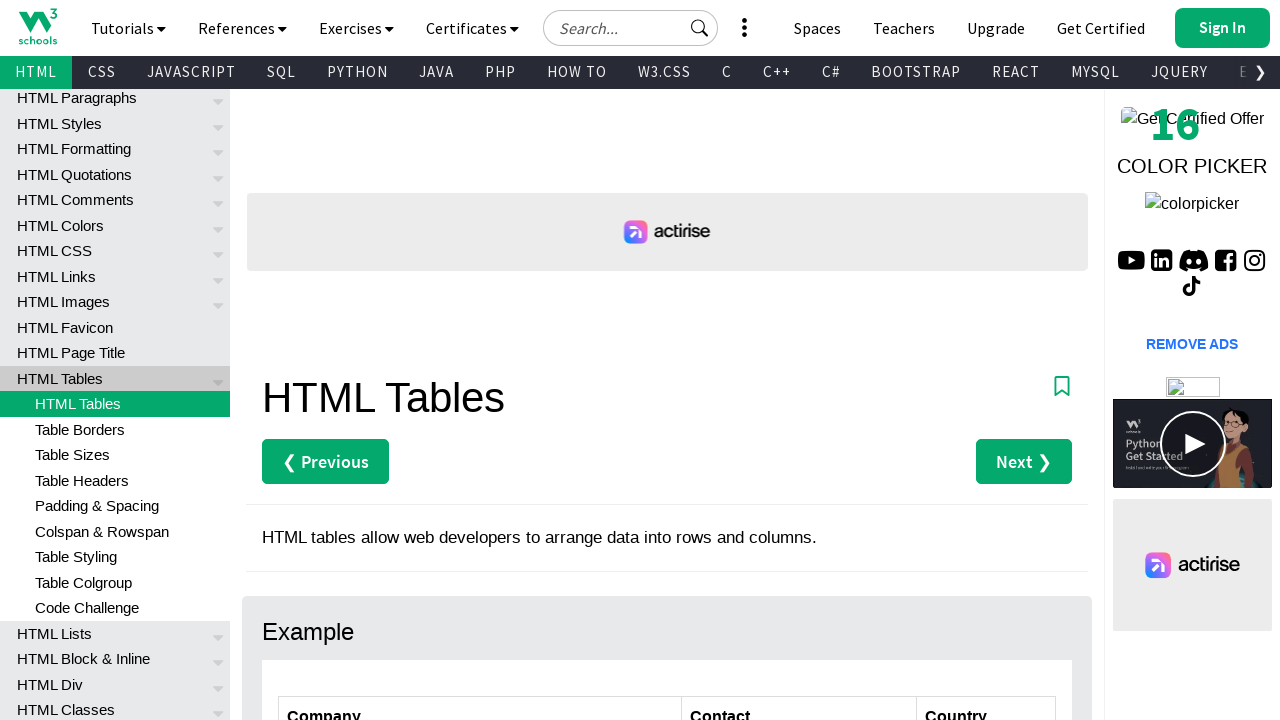